Opens the Guru99 Selenium tutorial page and verifies the page title contains the expected text

Starting URL: http://www.guru99.com/selenium-tutorial.html

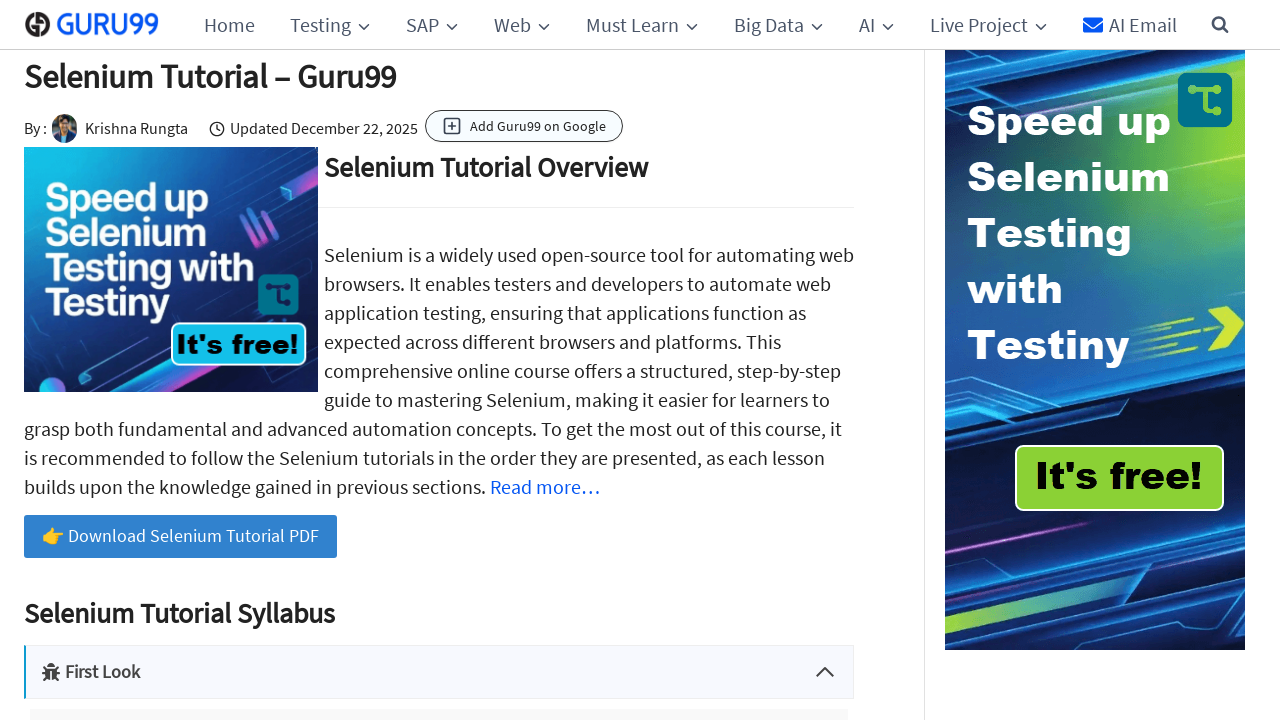

Navigated to Guru99 Selenium tutorial page
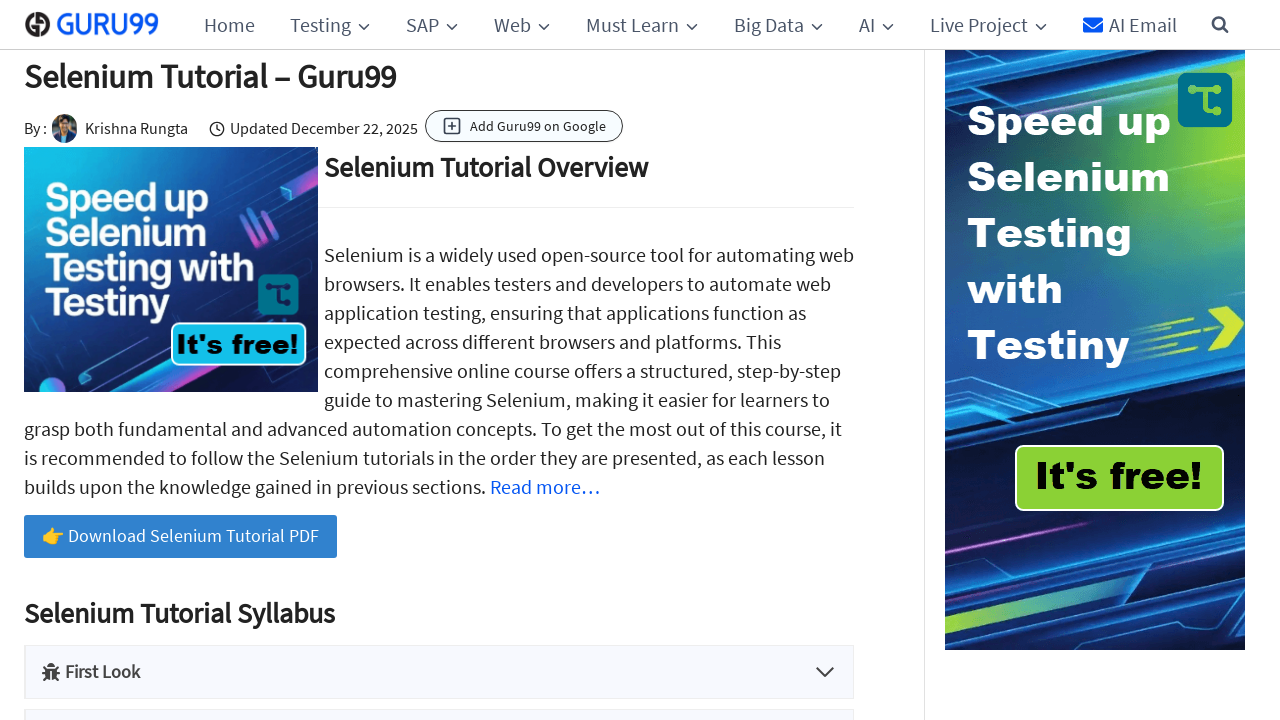

Retrieved page title
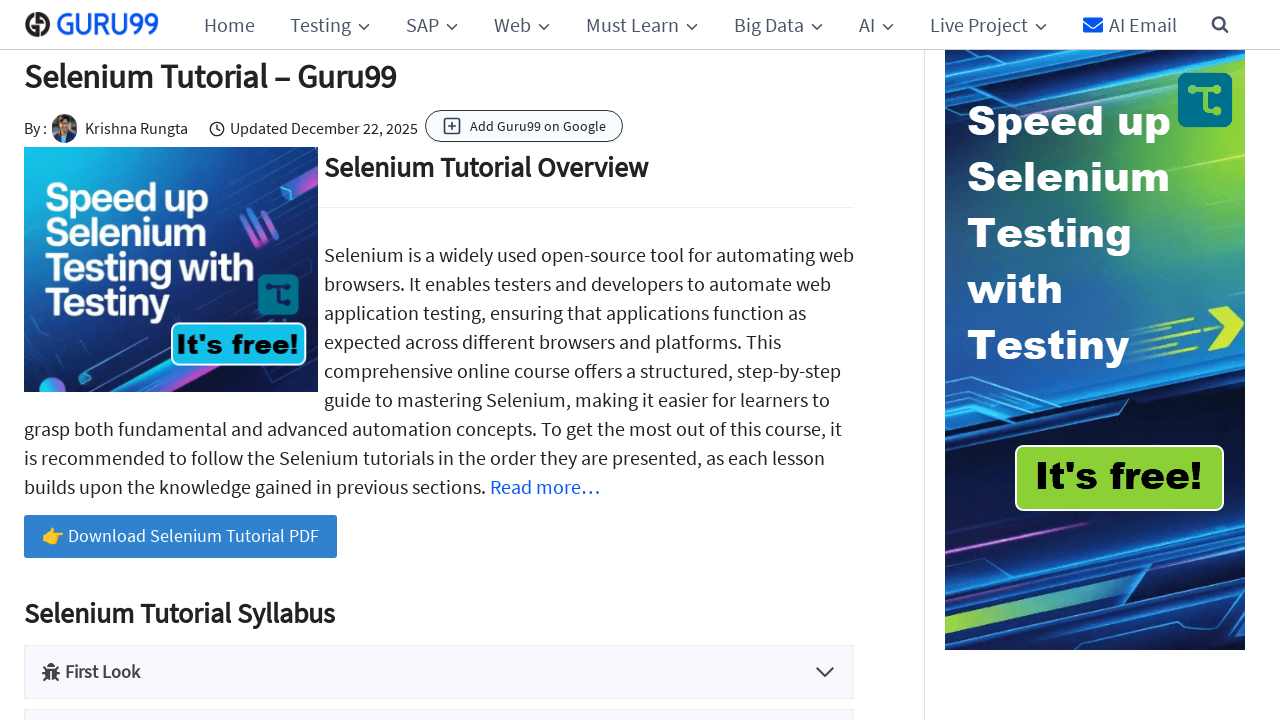

Verified page title contains 'Selenium Tutorial'
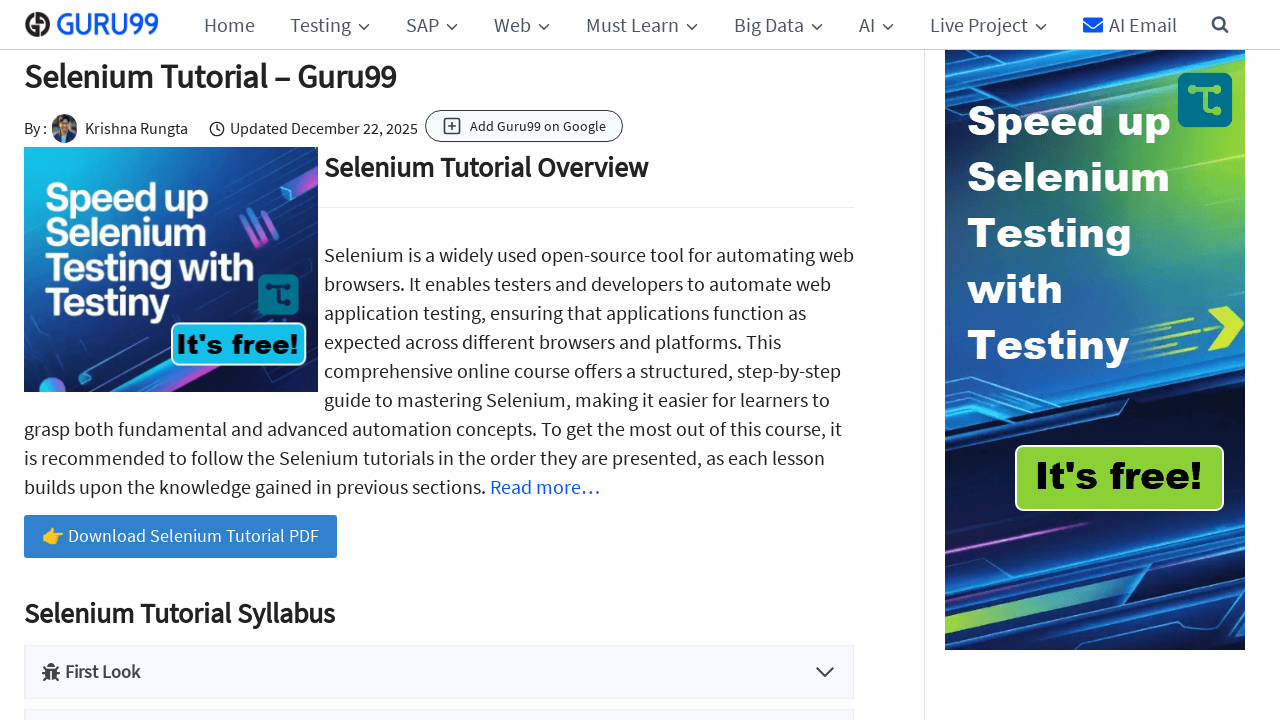

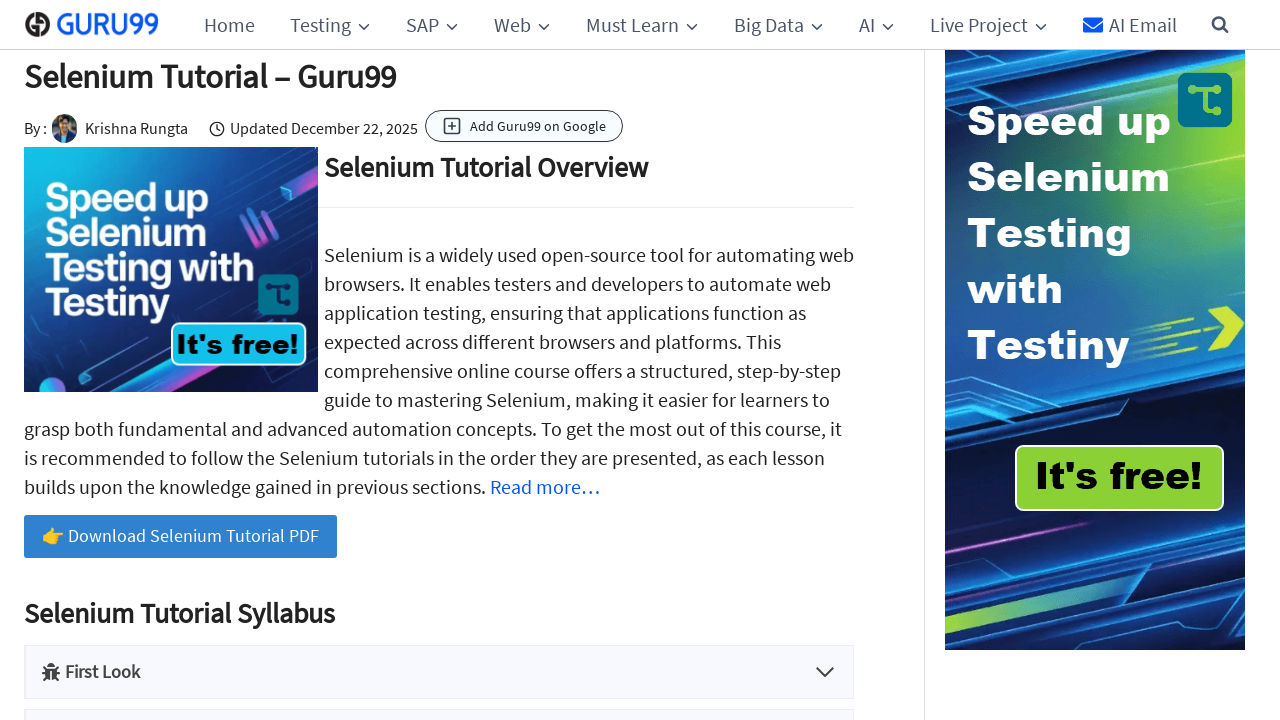